Navigates to Freshworks website and clicks on the Demo link

Starting URL: https://www.freshworks.com/

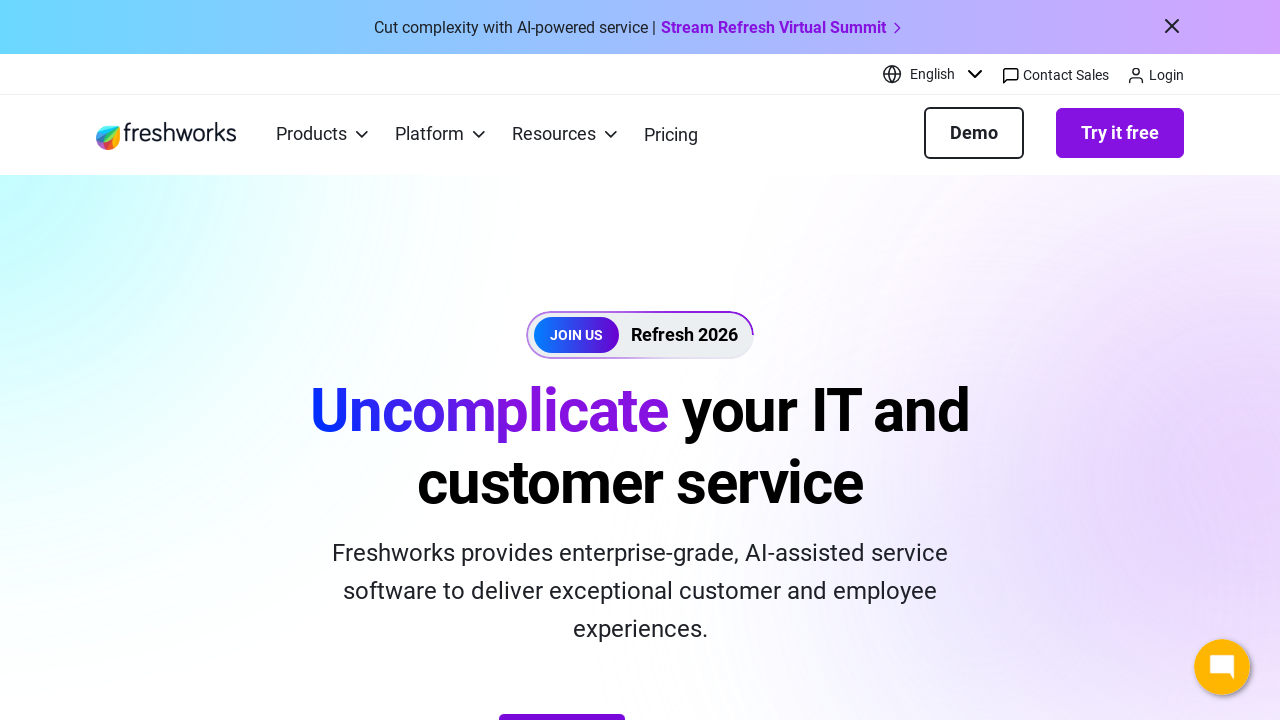

Navigated to Freshworks website
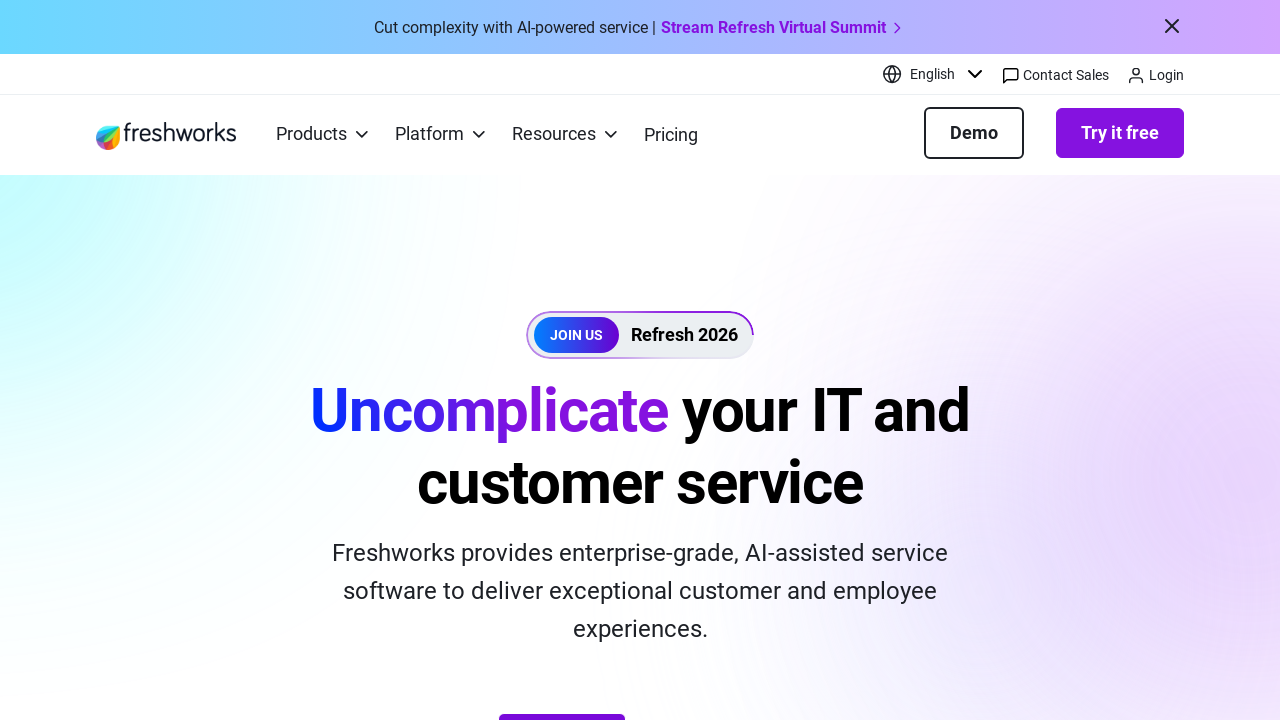

Clicked on the Demo link at (974, 133) on a:text('Demo')
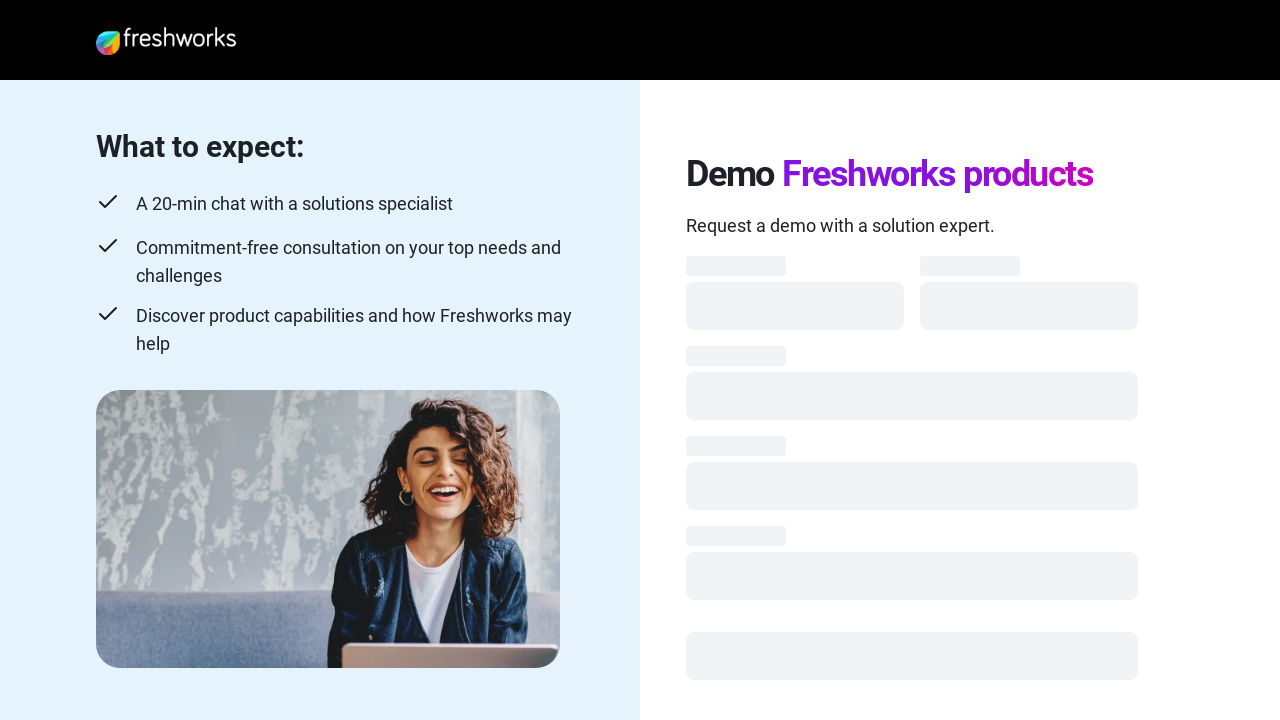

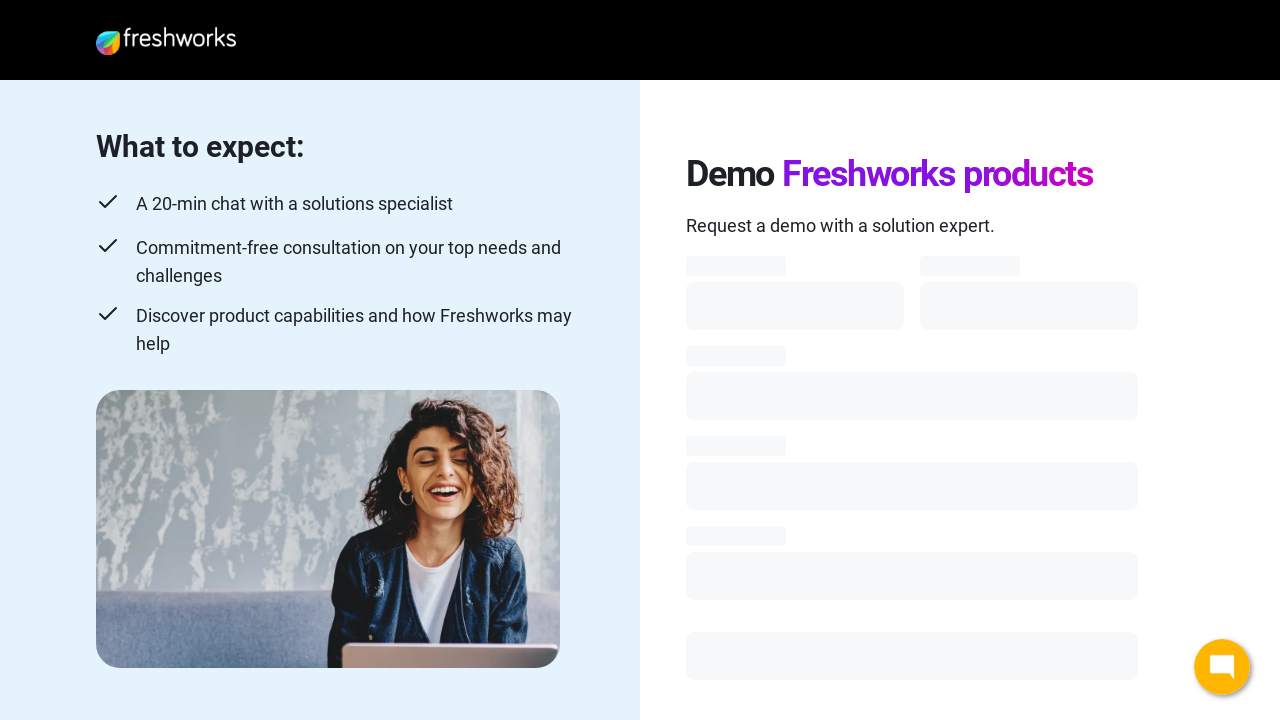